Tests dynamic element loading by clicking a button and waiting for text to appear

Starting URL: http://syntaxprojects.com/dynamic-elements-loading.php

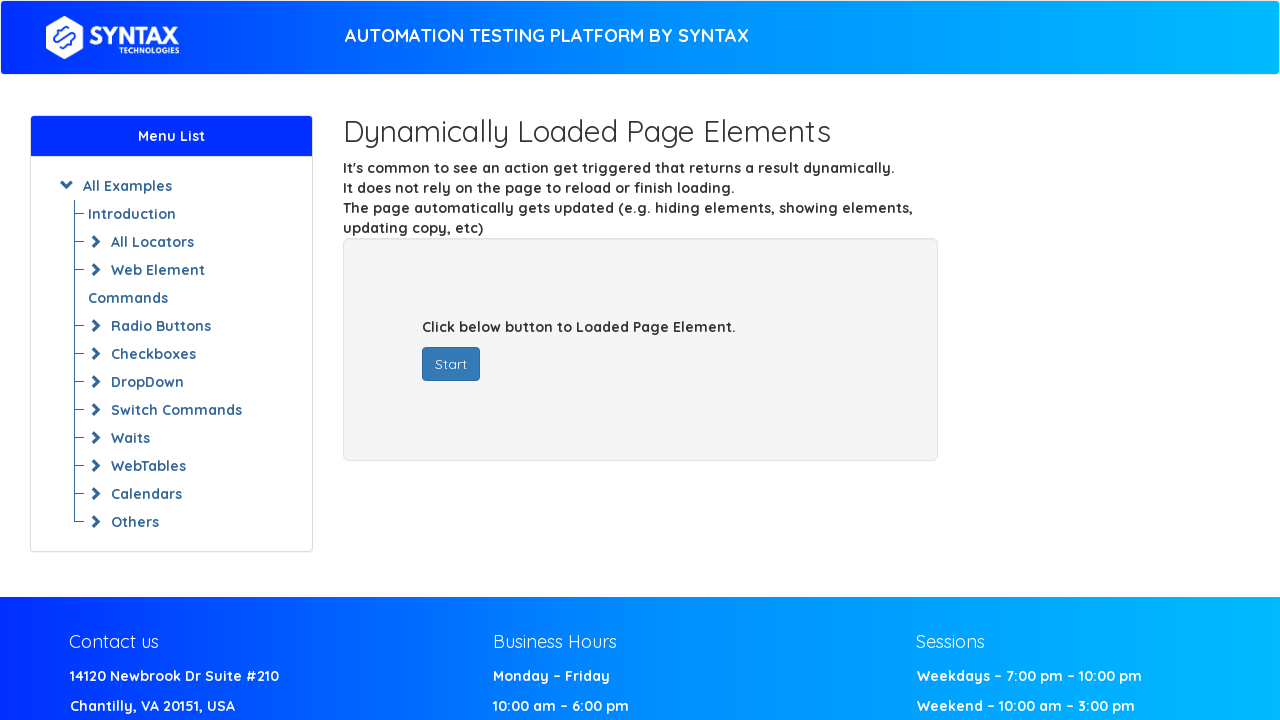

Clicked start button to trigger dynamic content loading at (451, 364) on button#startButton
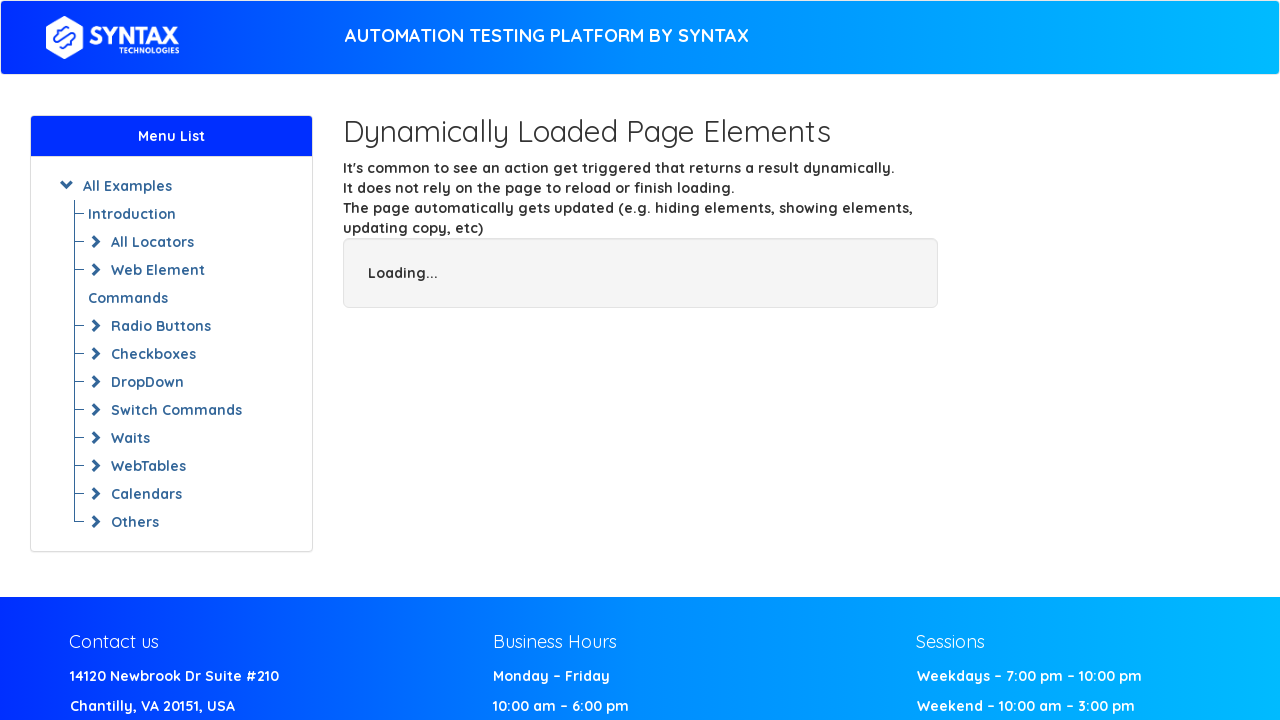

Waited for dynamic text element to appear with 12 second timeout
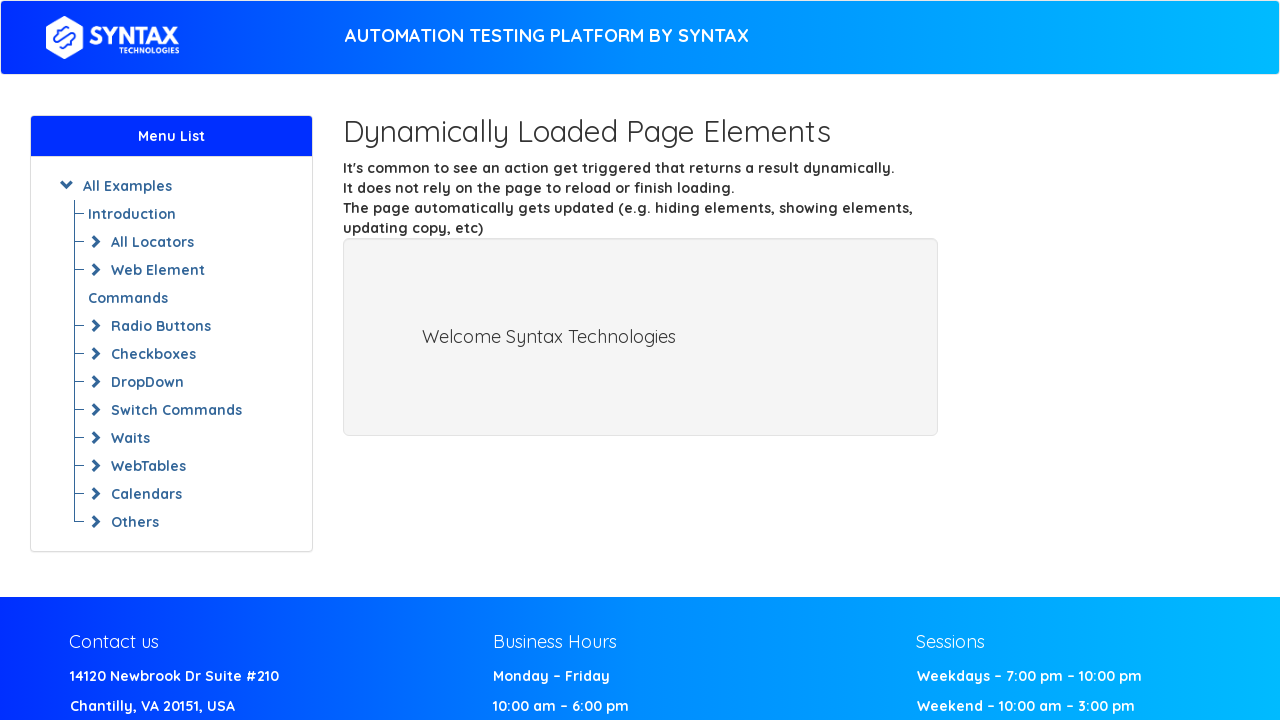

Located the dynamic text element
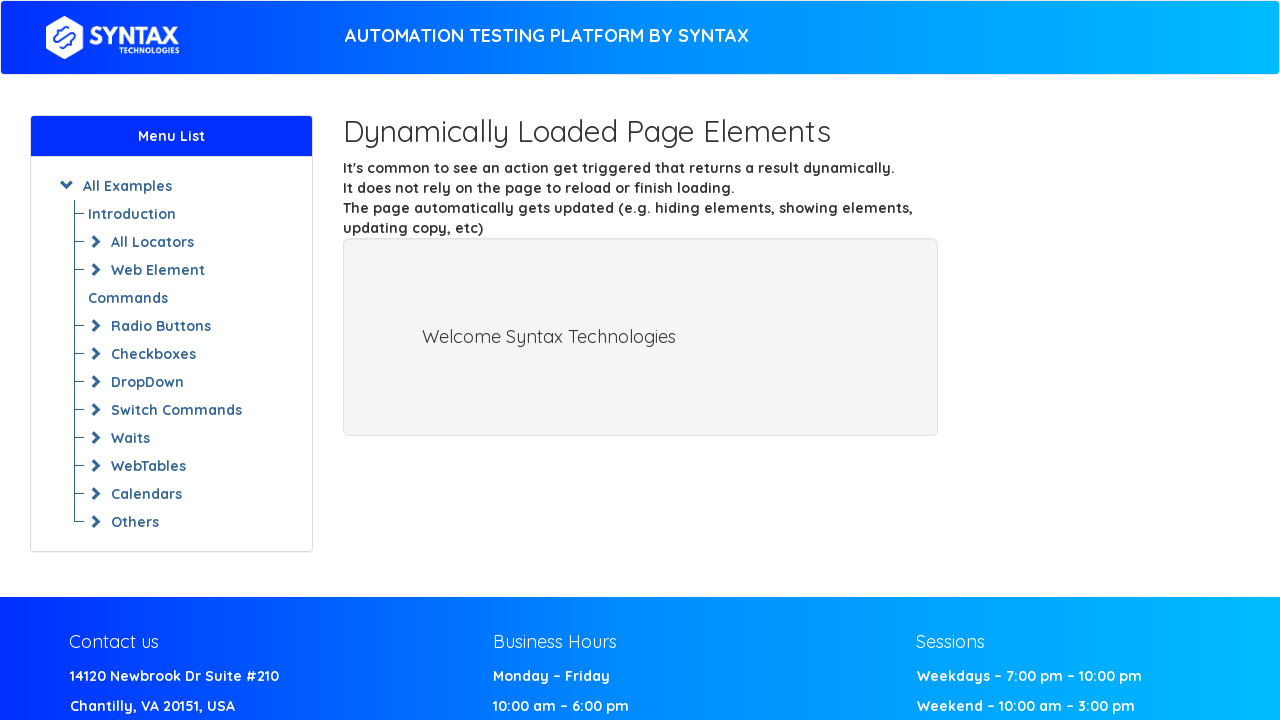

Retrieved and printed the inner text from dynamic element
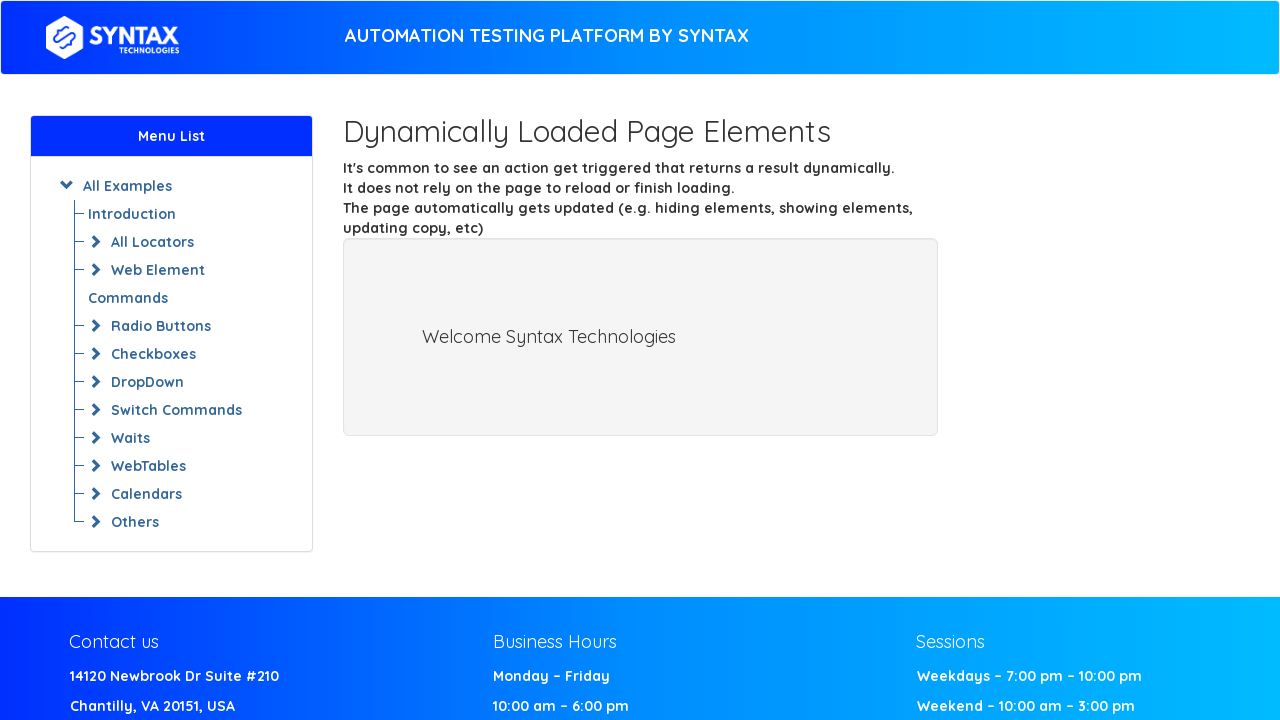

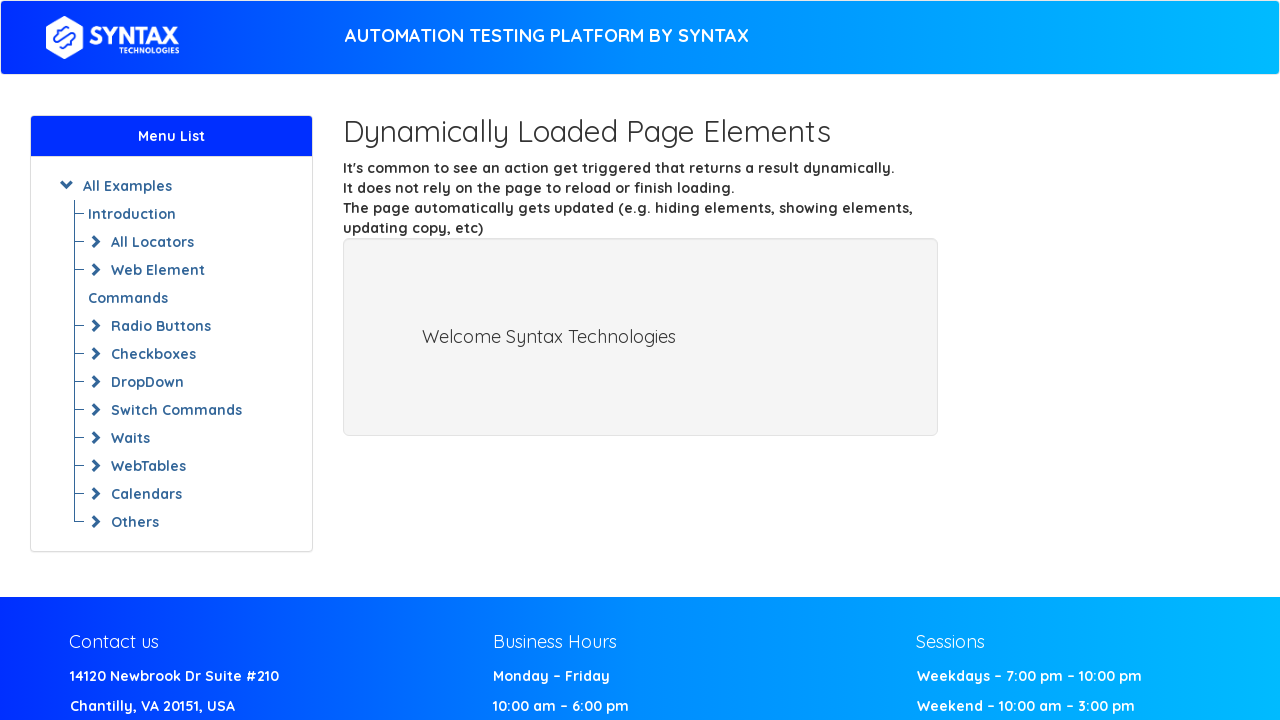